Navigates to wisequarter.com and verifies the URL contains "wisequarter"

Starting URL: https://www.wisequarter.com

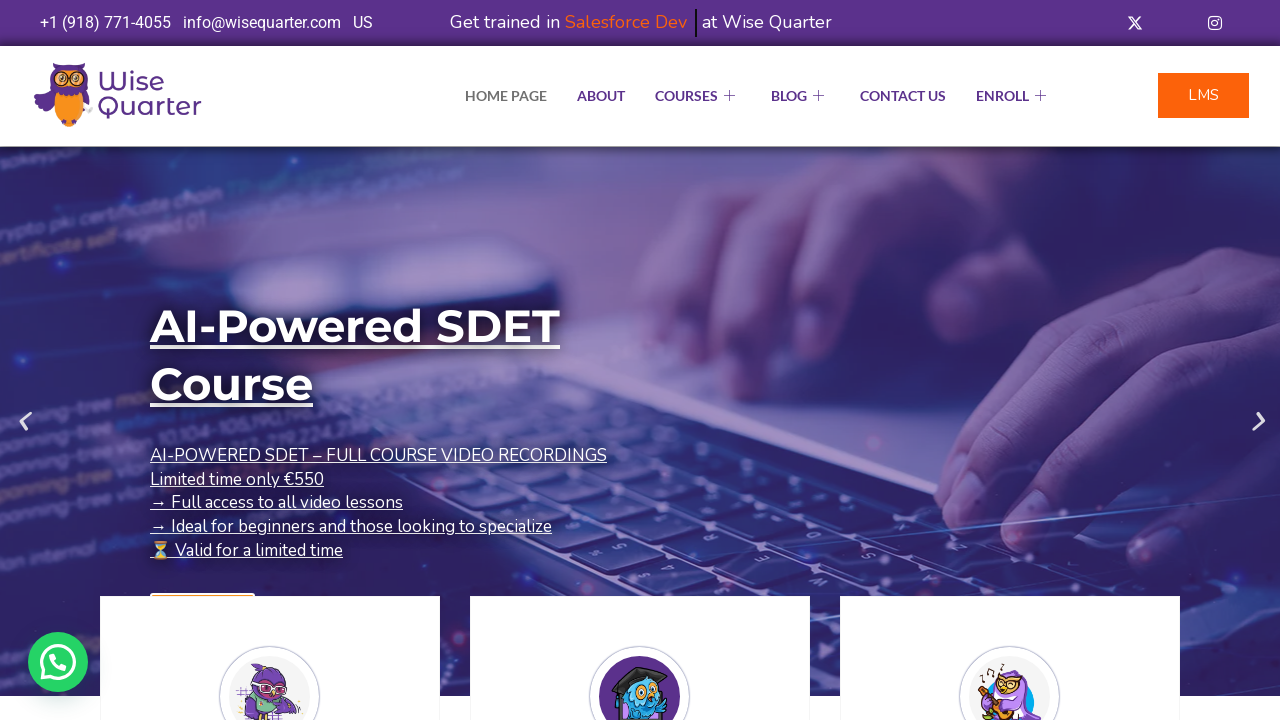

Waited for page to load (domcontentloaded state)
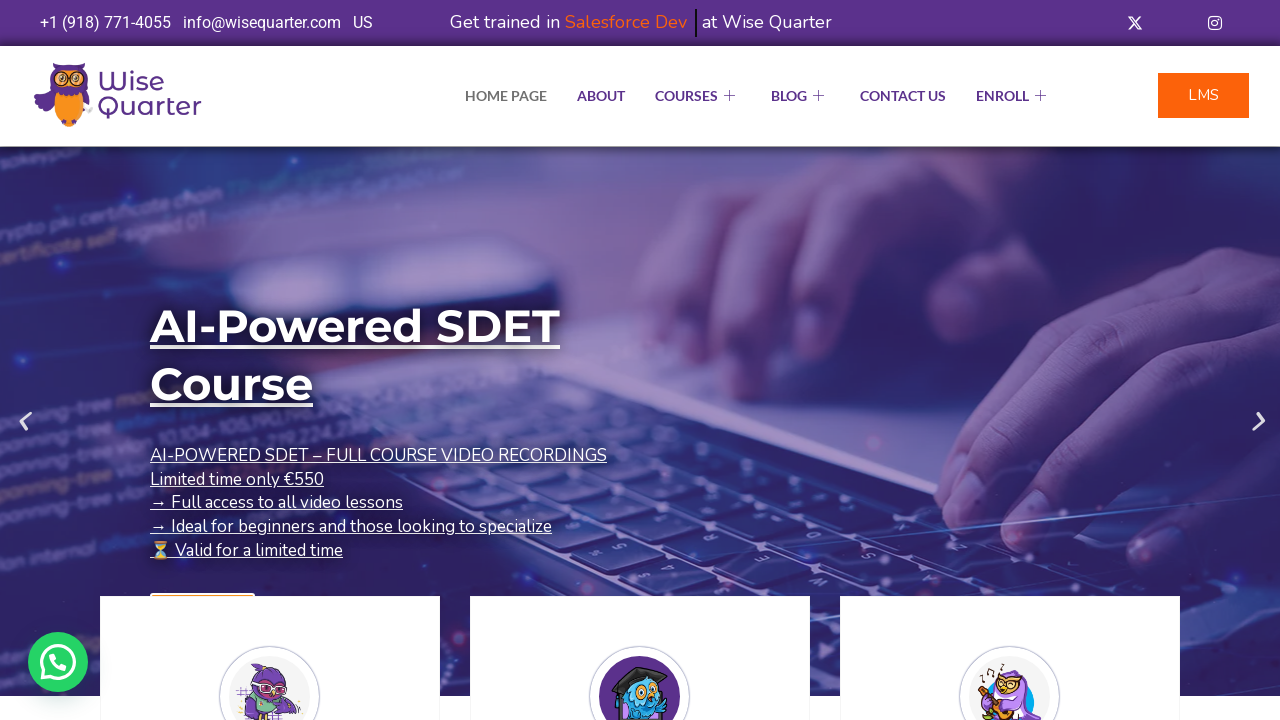

Verified URL contains 'wisequarter'
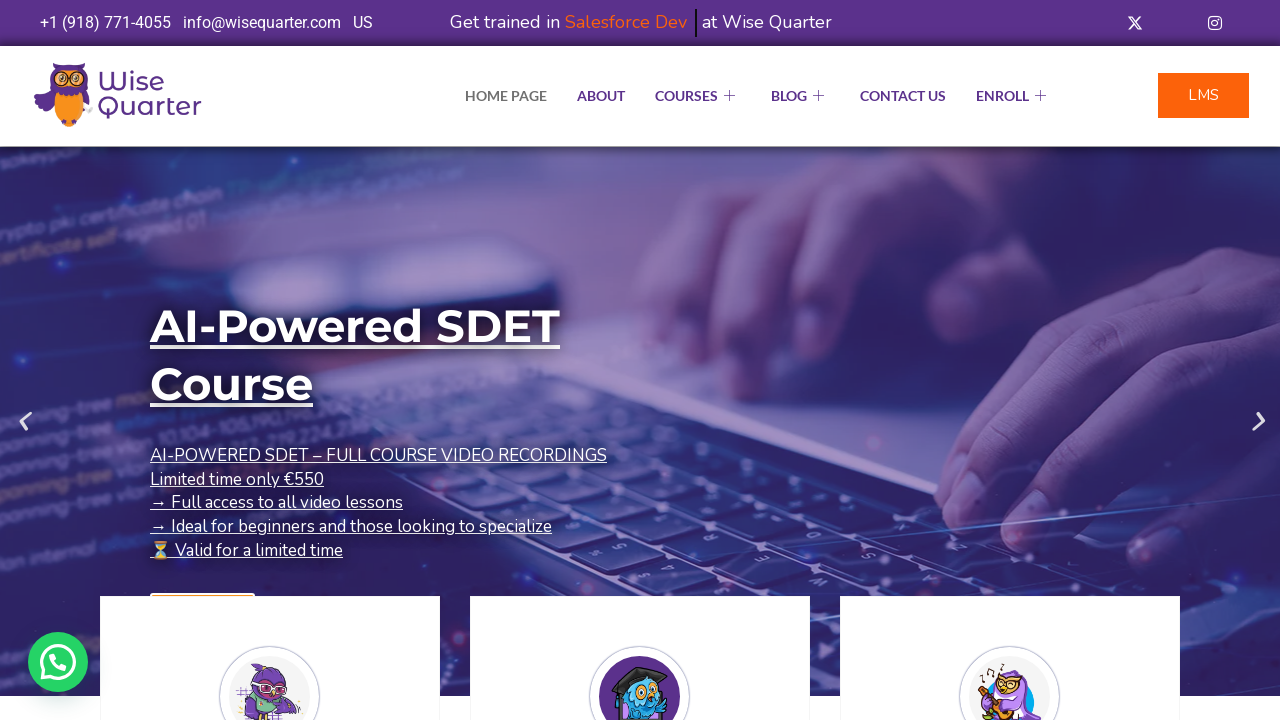

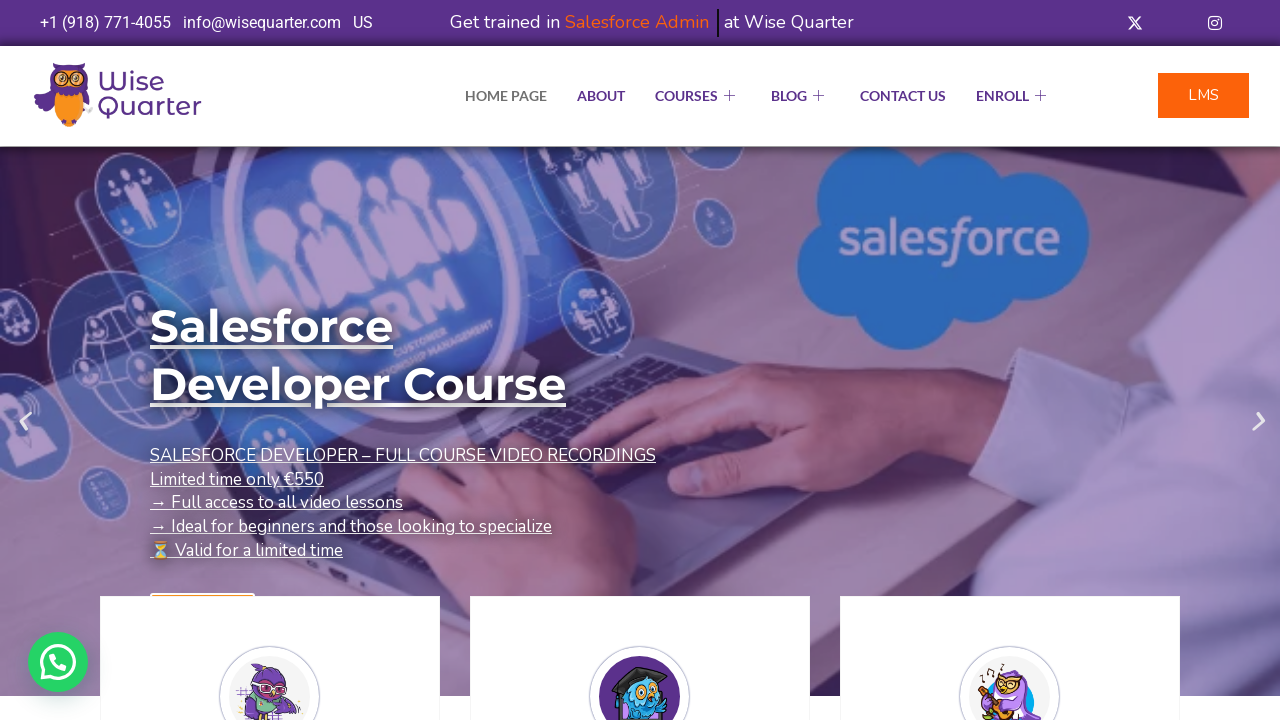